Tests a data types form by filling in various fields (name, address, email, phone, city, country, job, company) with the zip code intentionally left empty, then submits and verifies the form validation styling.

Starting URL: https://bonigarcia.dev/selenium-webdriver-java/data-types.html

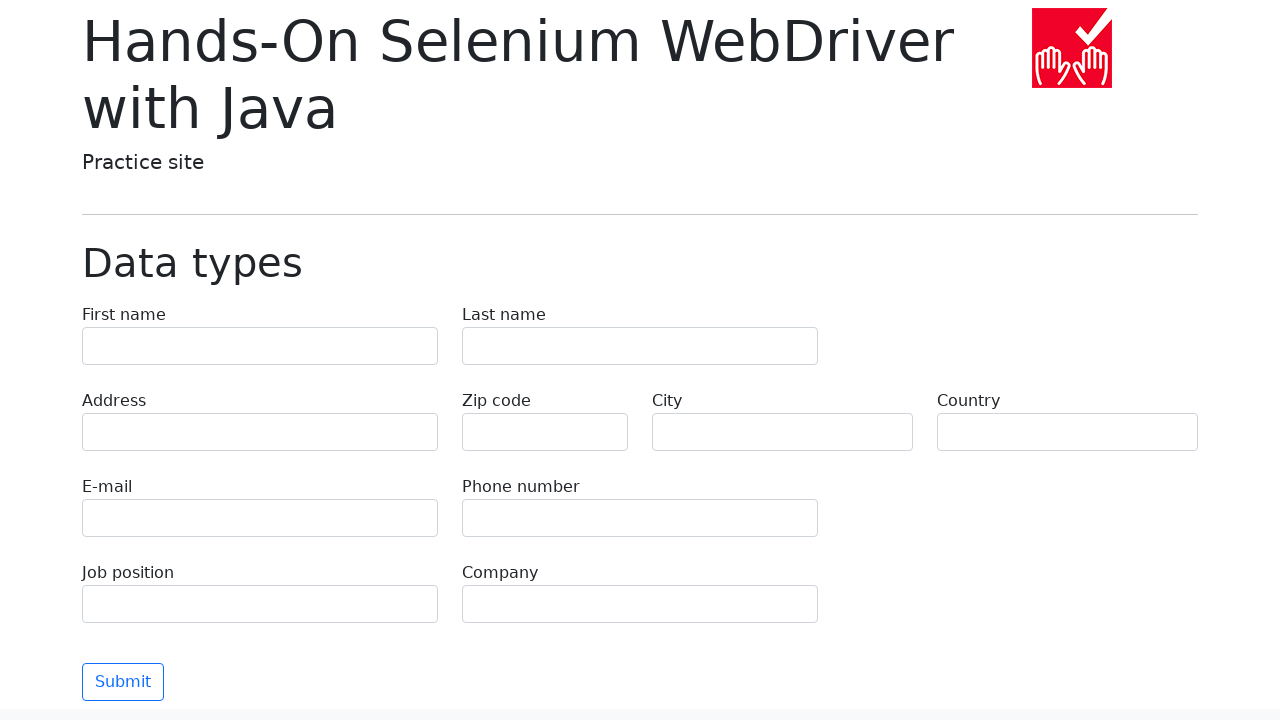

Filled first name field with 'Иван' on input[name='first-name']
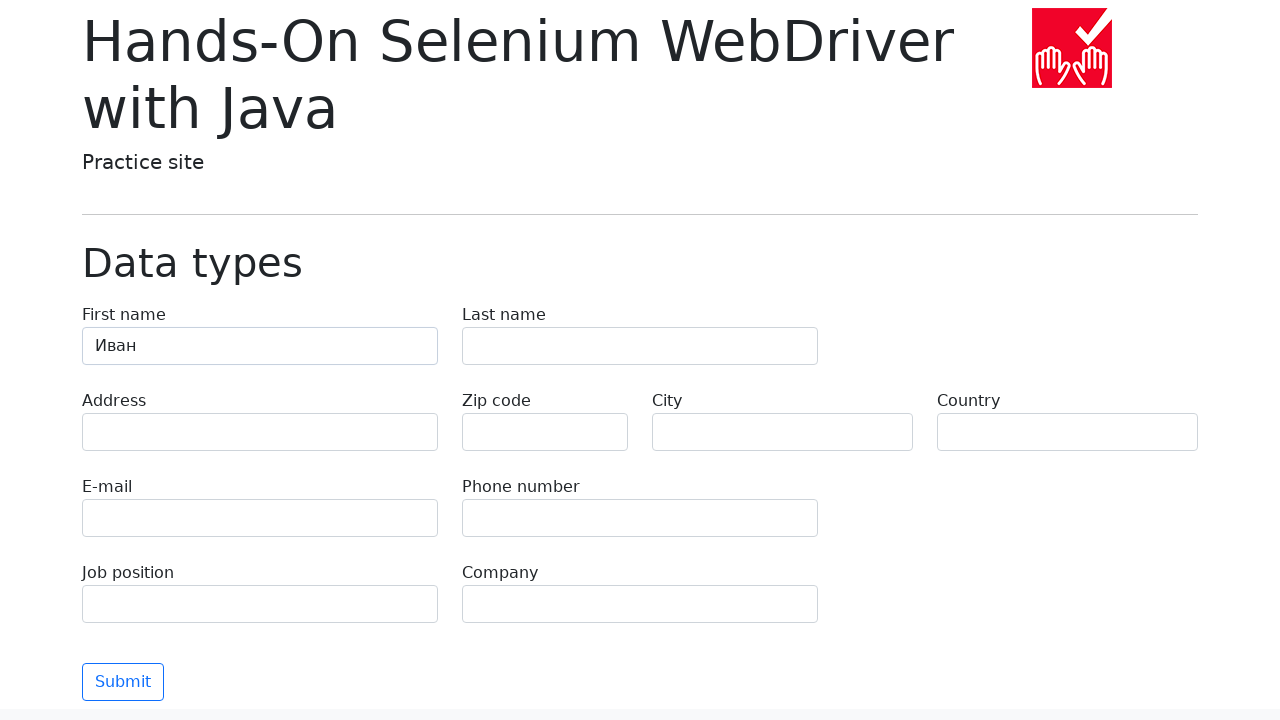

Filled last name field with 'Петров' on input[name='last-name']
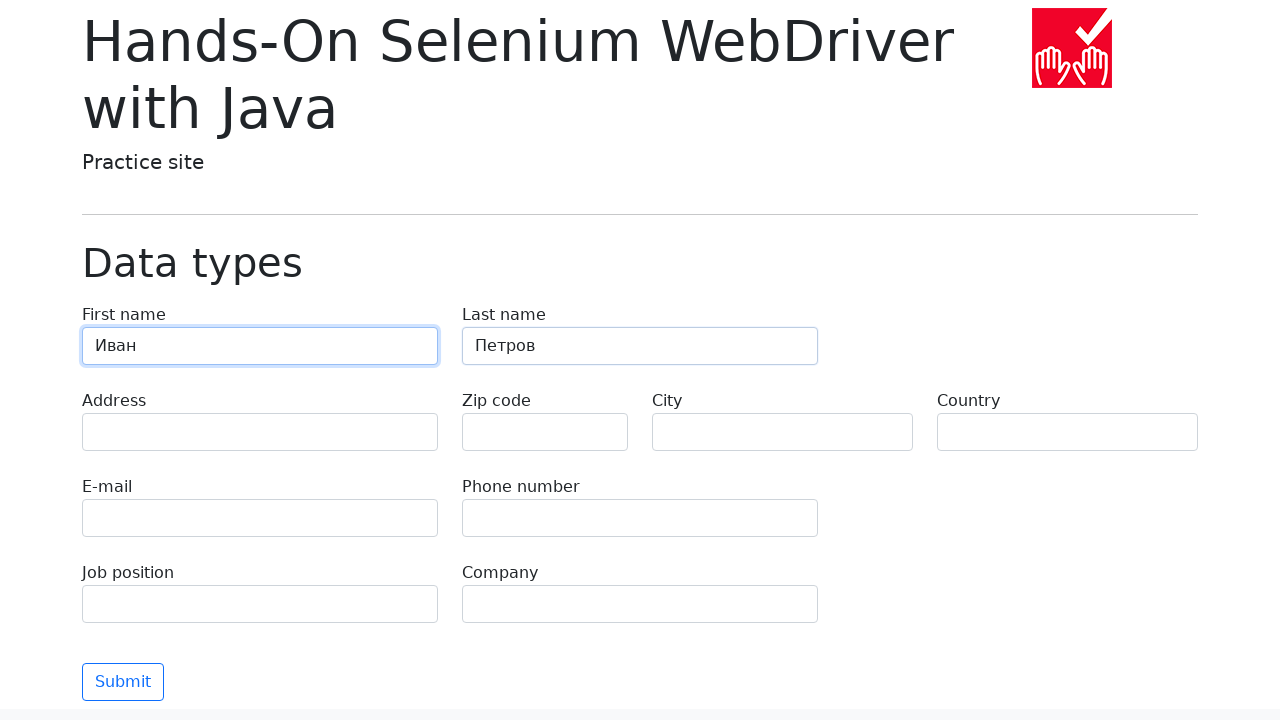

Filled address field with 'Ленина, 55-3' on input[name='address']
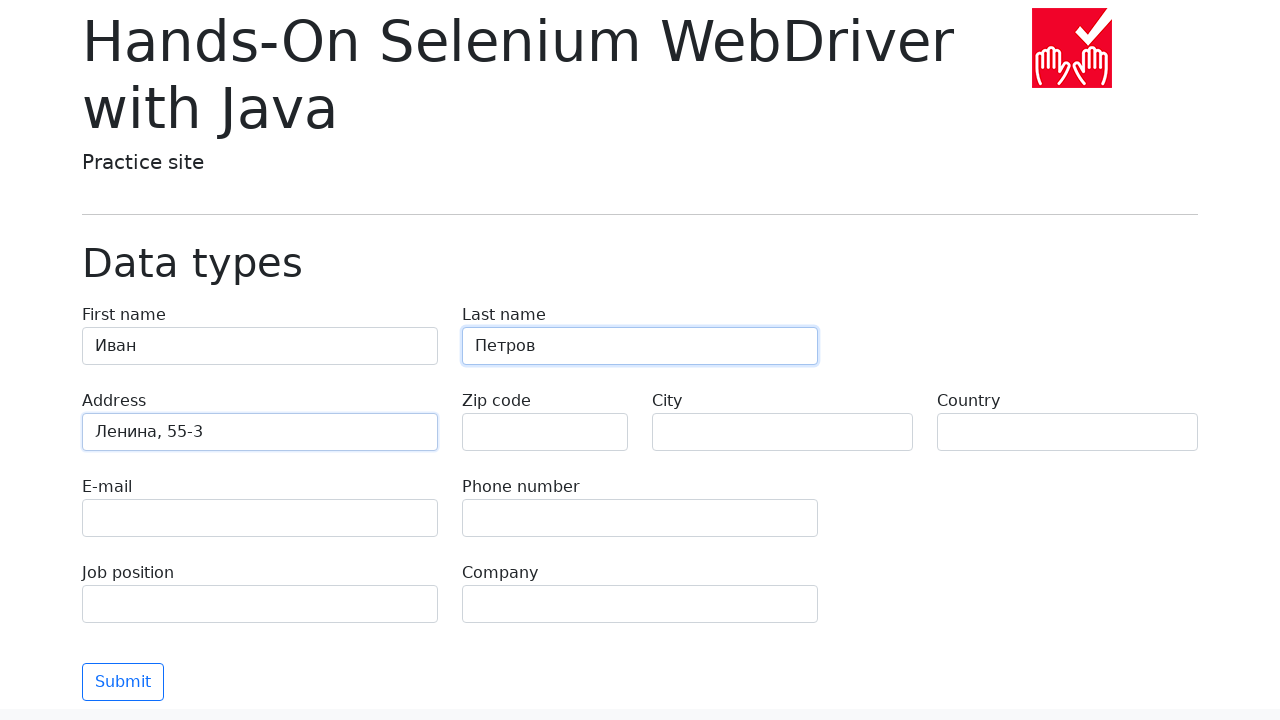

Filled email field with 'test@skypro.com' on input[name='e-mail']
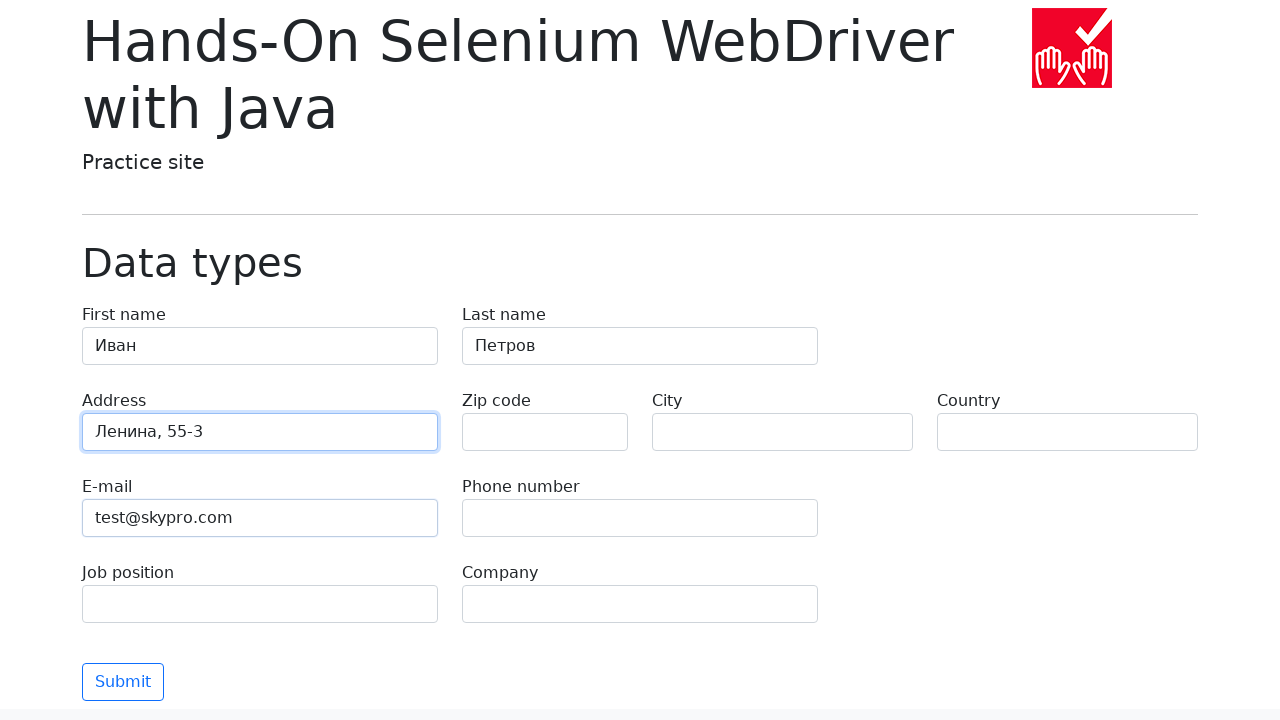

Filled phone field with '+7985899998787' on input[name='phone']
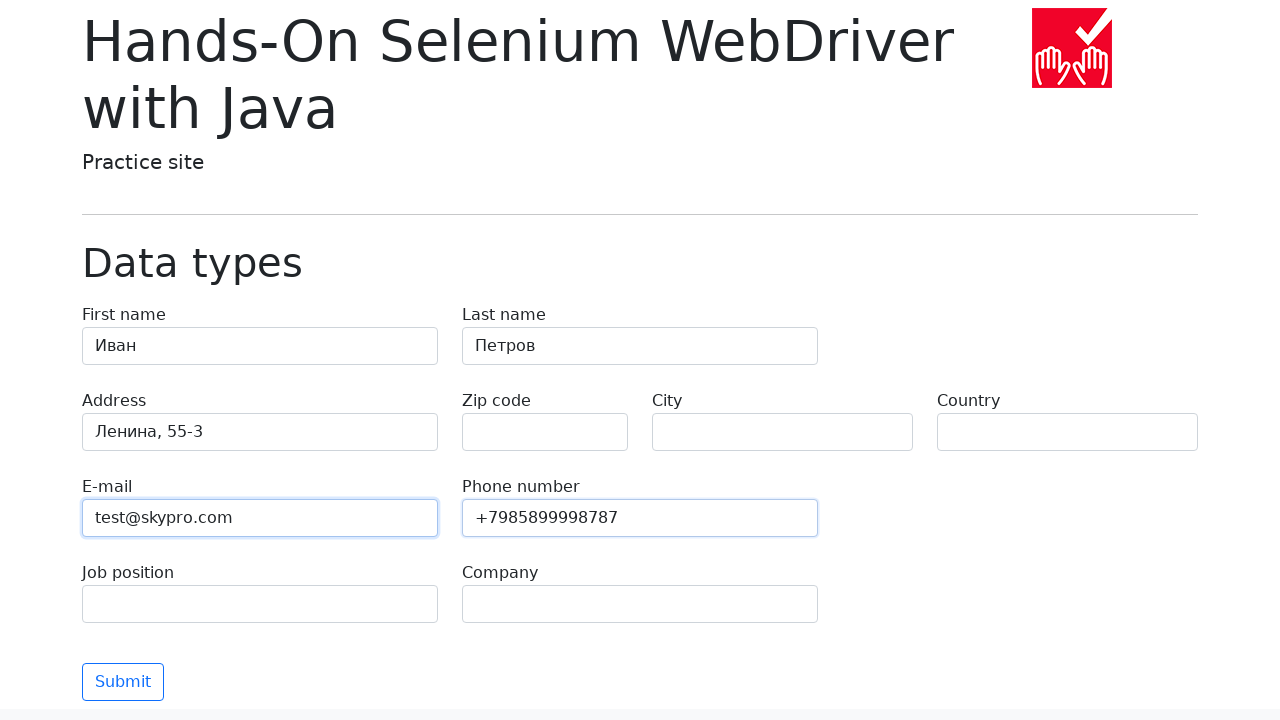

Left zip code field empty intentionally on input[name='zip-code']
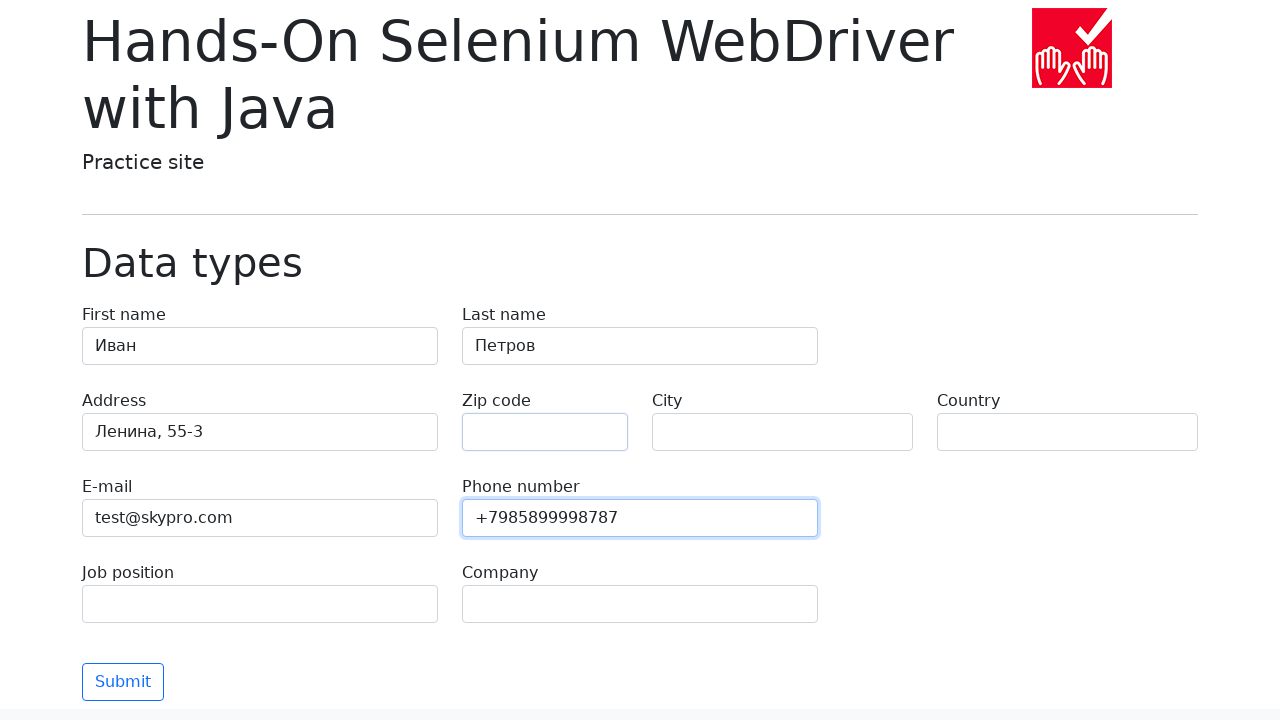

Filled city field with 'Москва' on input[name='city']
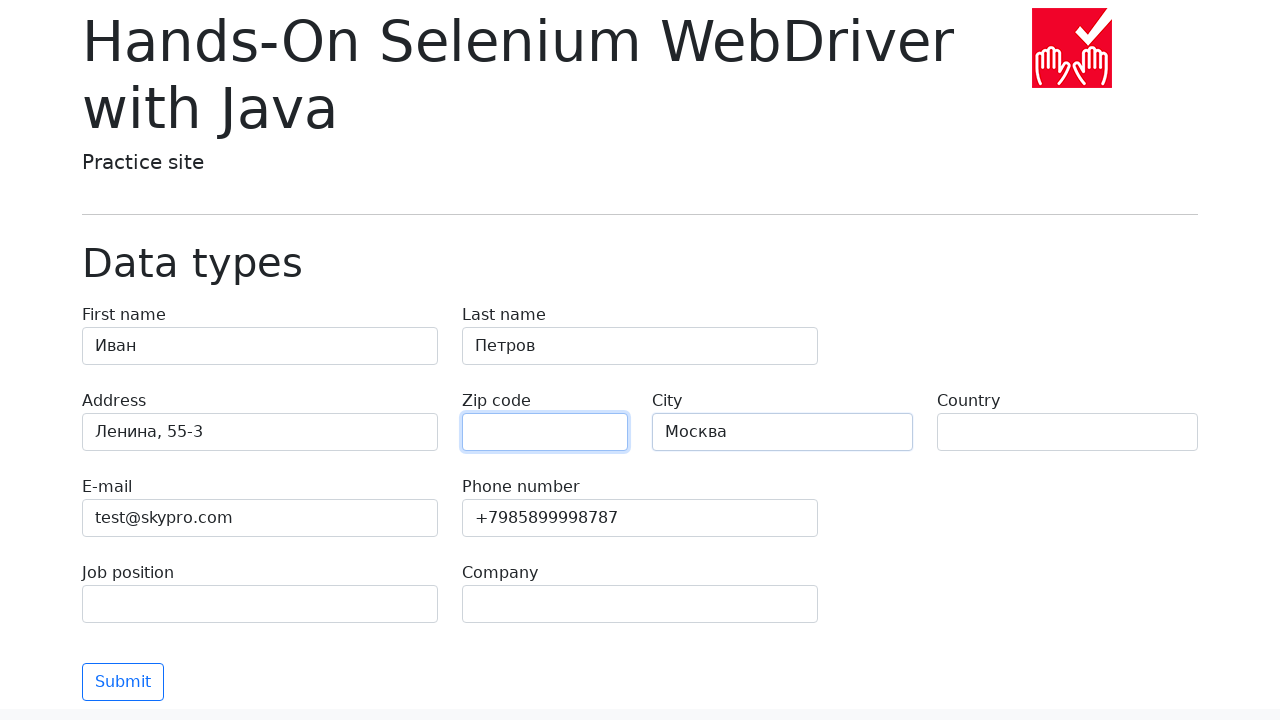

Filled country field with 'Россия' on input[name='country']
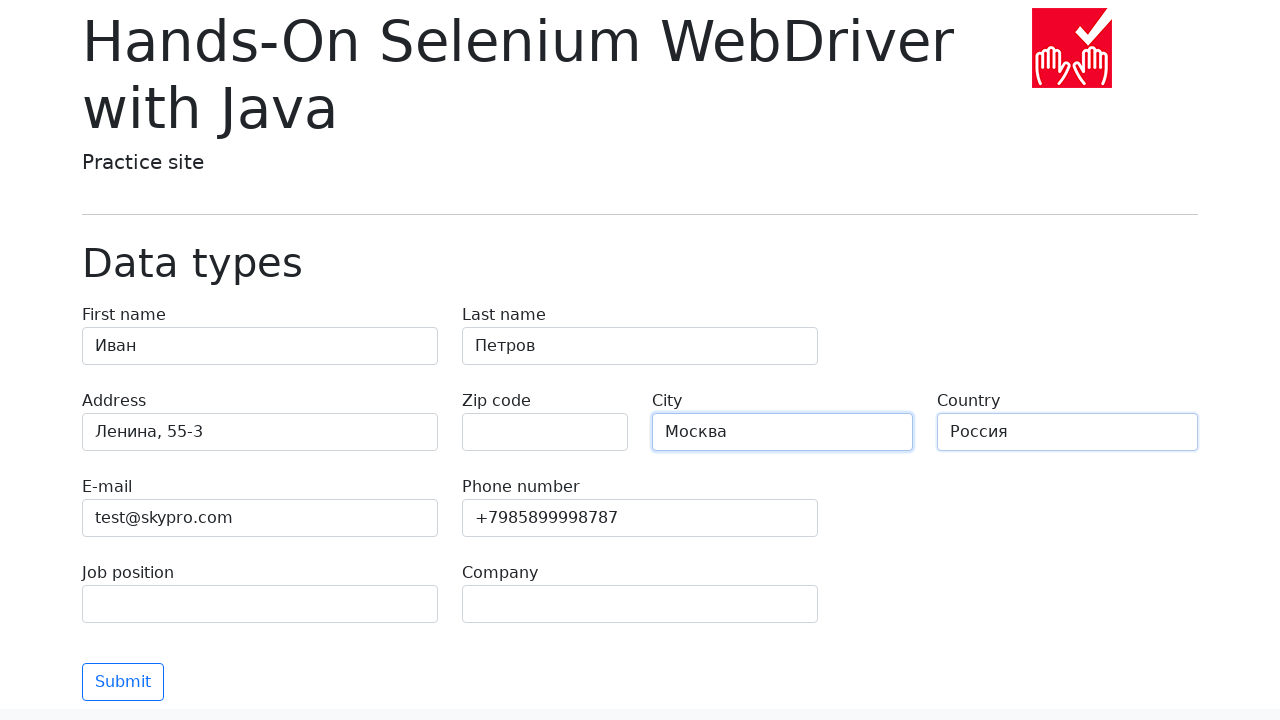

Filled job position field with 'QA' on input[name='job-position']
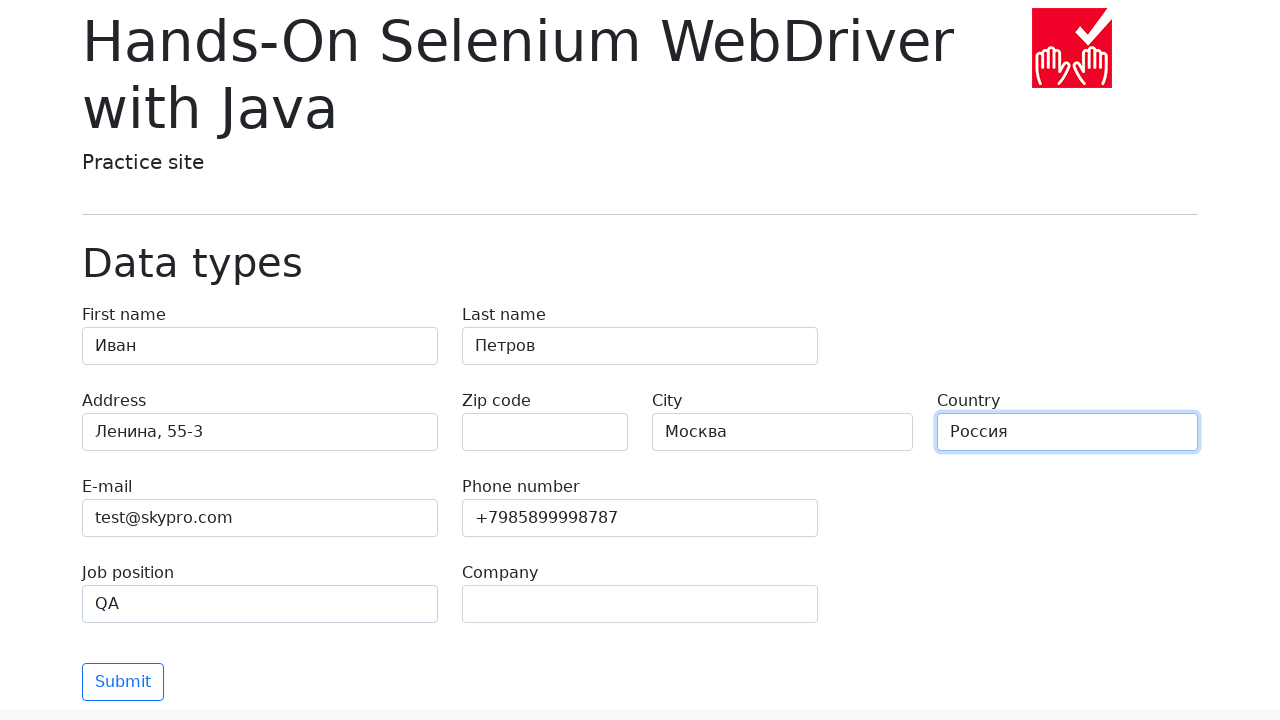

Filled company field with 'SkyPro' on input[name='company']
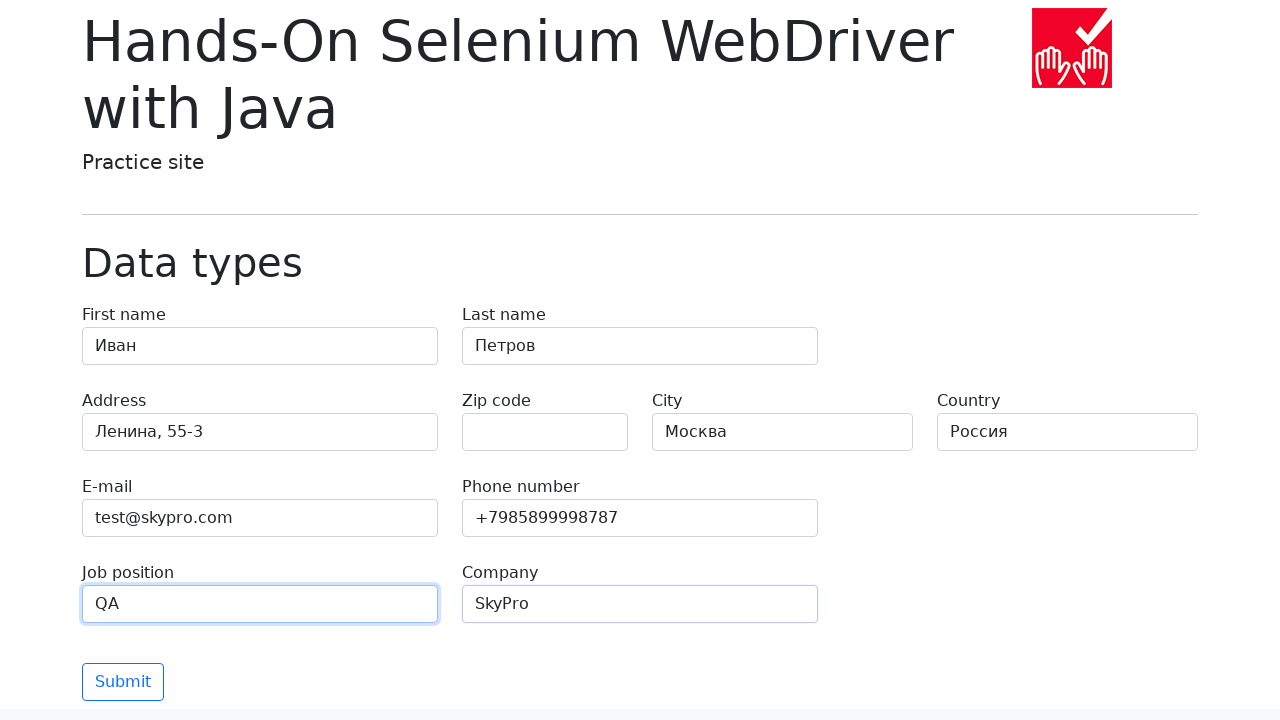

Clicked submit button to submit the form at (123, 682) on [type='submit']
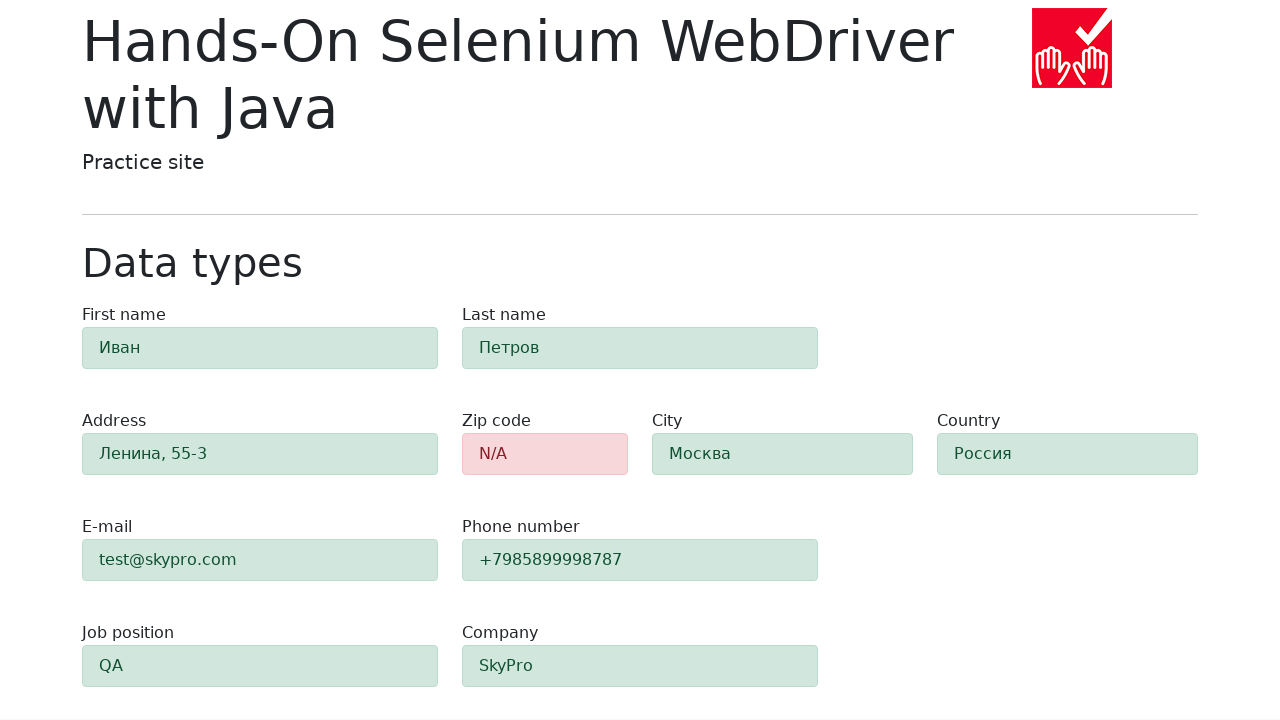

Form validation styling appeared after submission with empty zip code
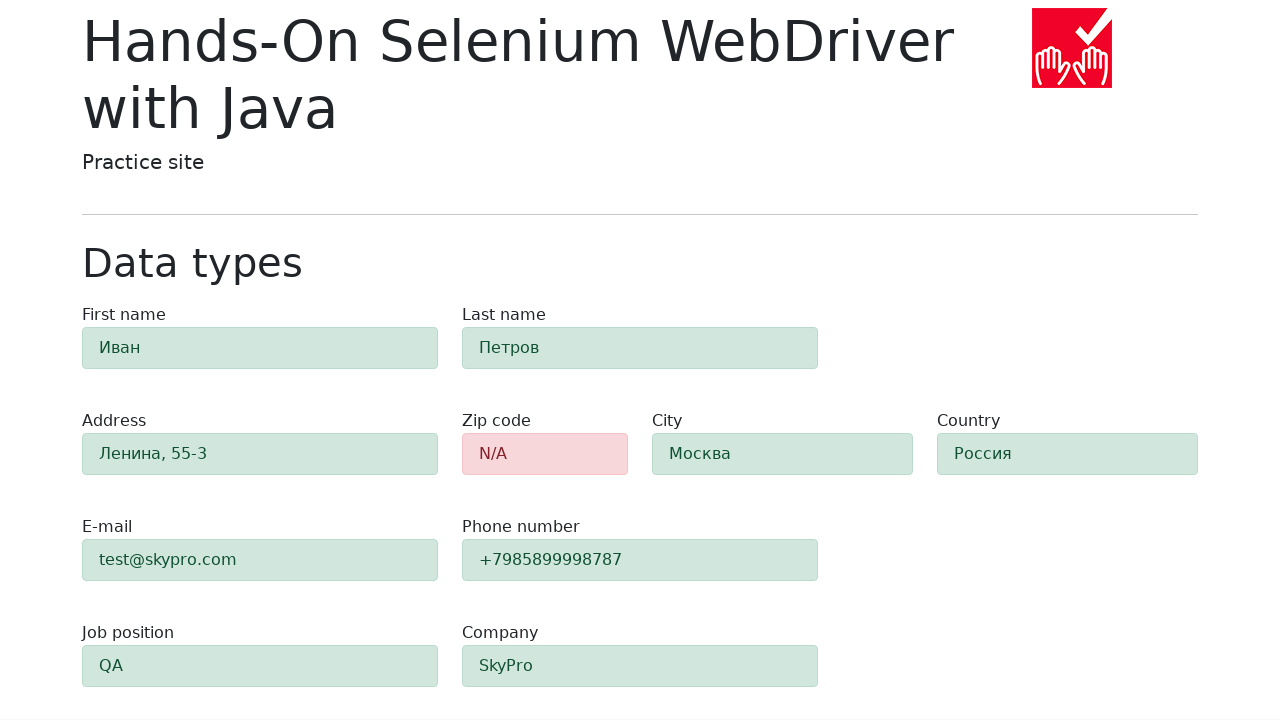

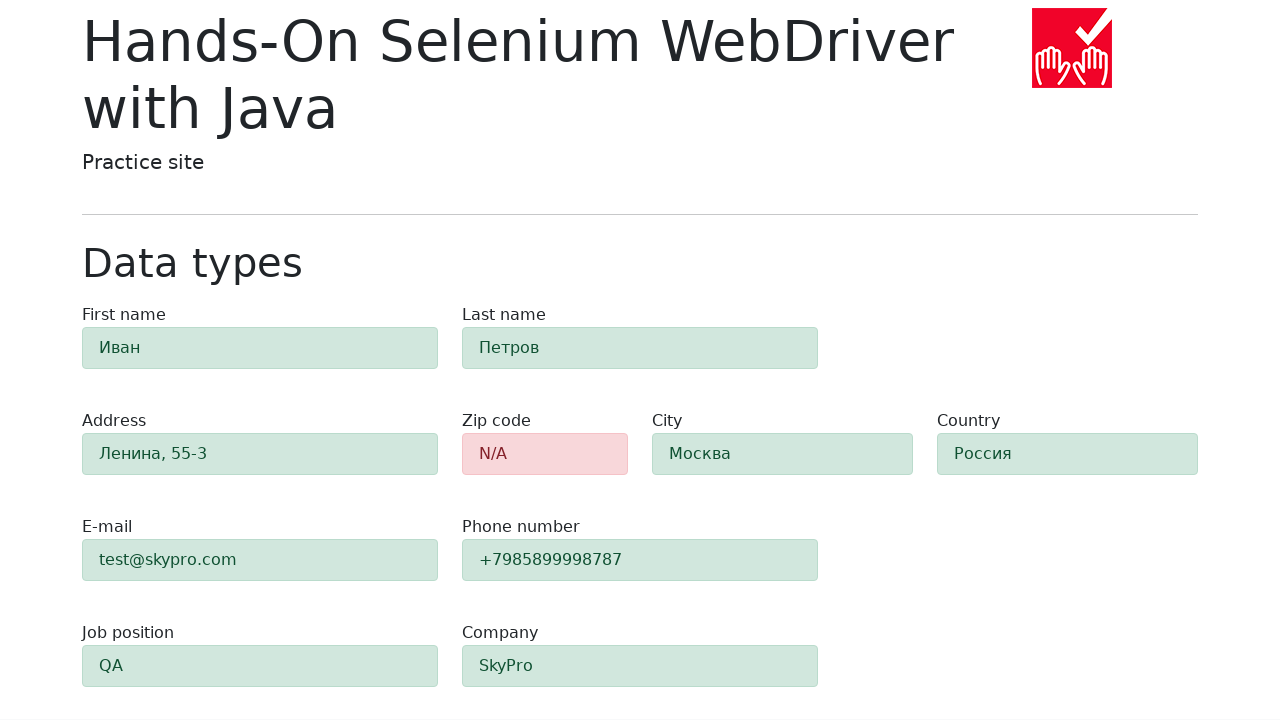